Tests dropdown list functionality by selecting different options from the dropdown

Starting URL: https://the-internet.herokuapp.com

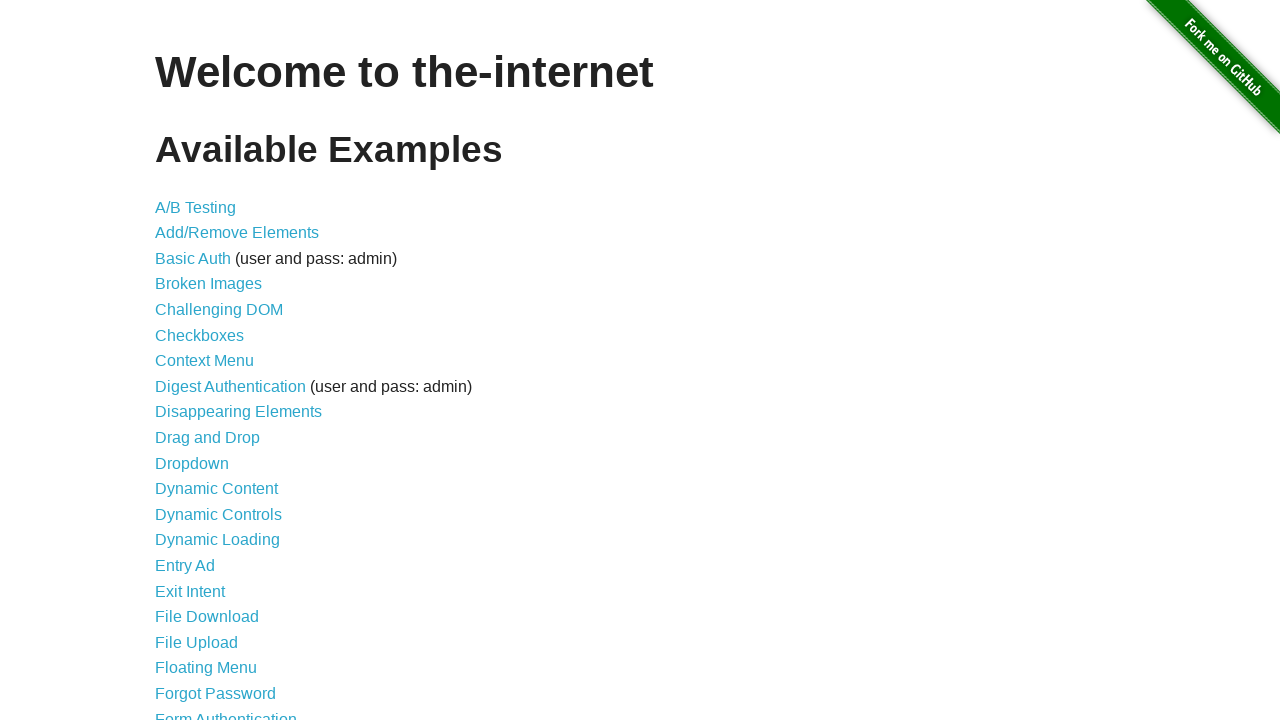

Clicked on Dropdown link at (192, 463) on internal:role=link[name="Dropdown"i]
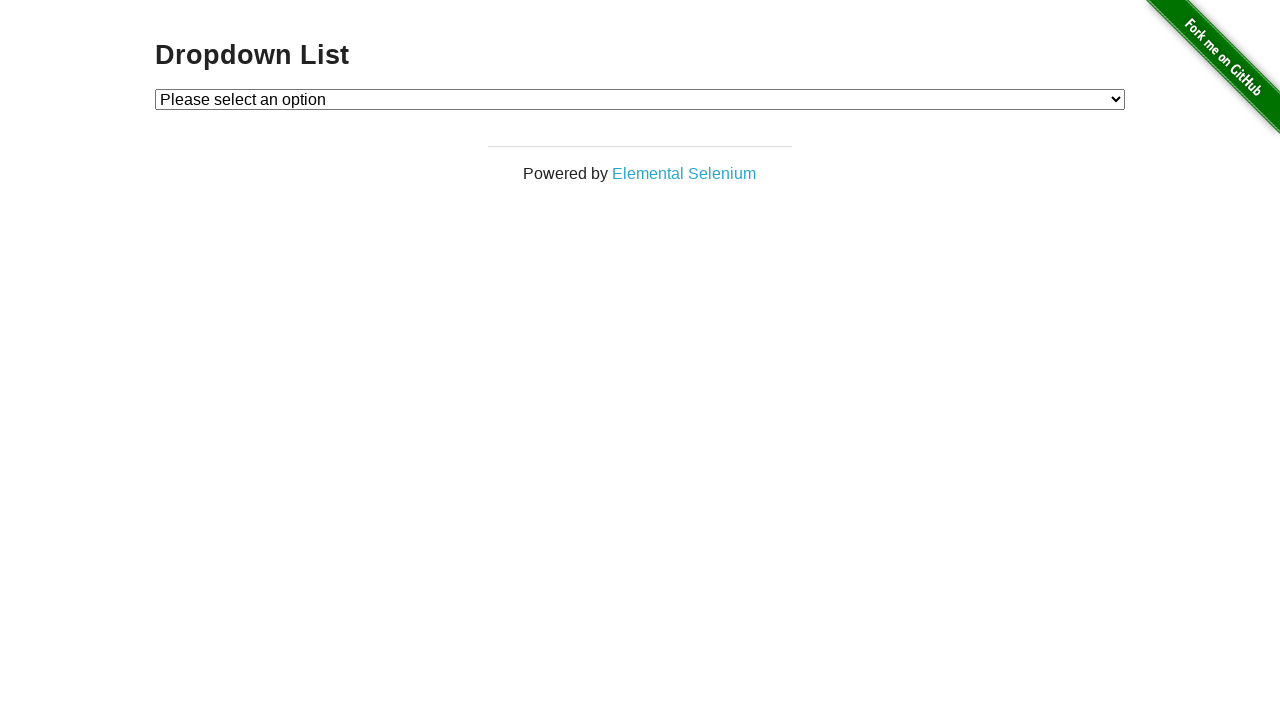

Selected Option 1 from dropdown on #dropdown
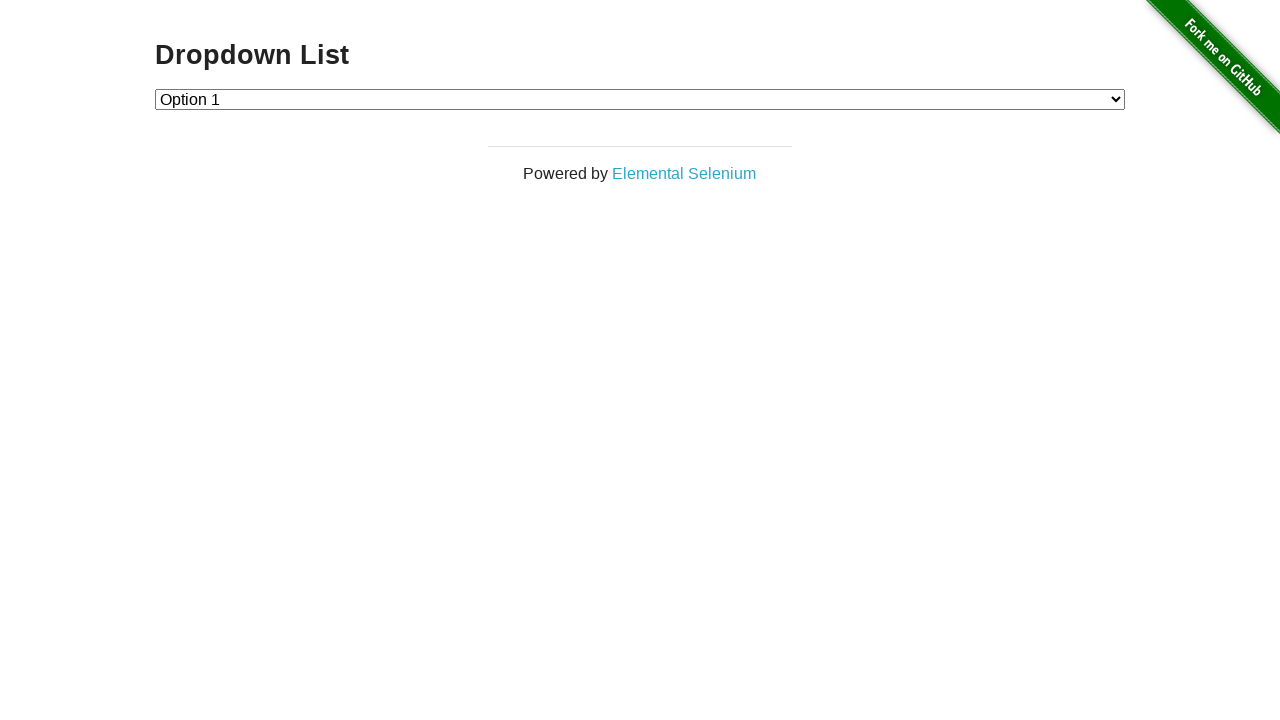

Selected Option 2 from dropdown on #dropdown
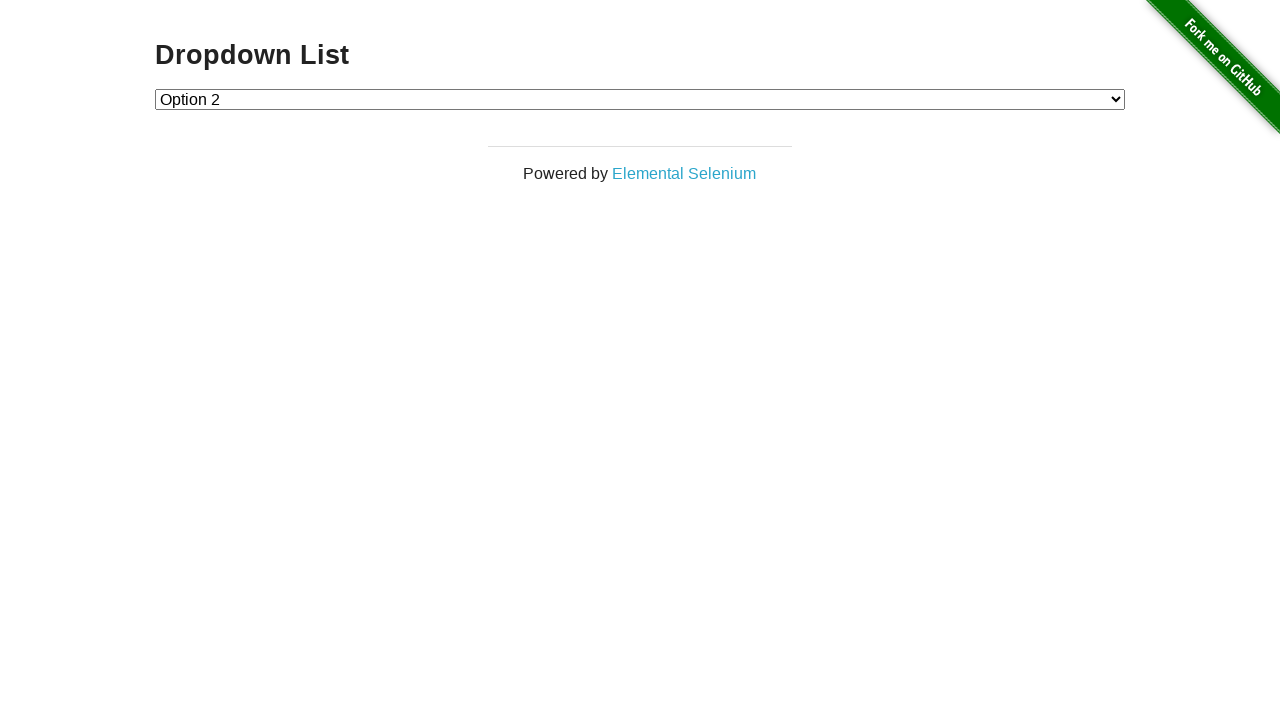

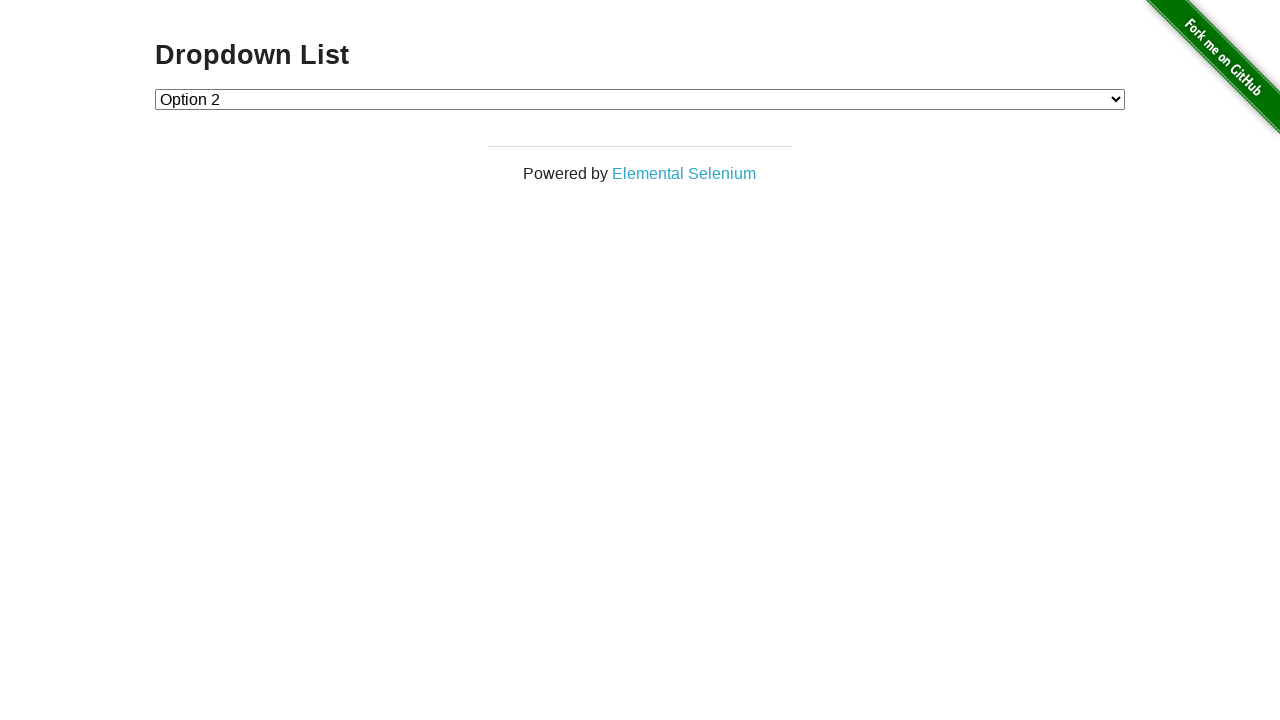